Tests hover functionality by hovering over an avatar figure and verifying that a caption becomes visible.

Starting URL: http://the-internet.herokuapp.com/hovers

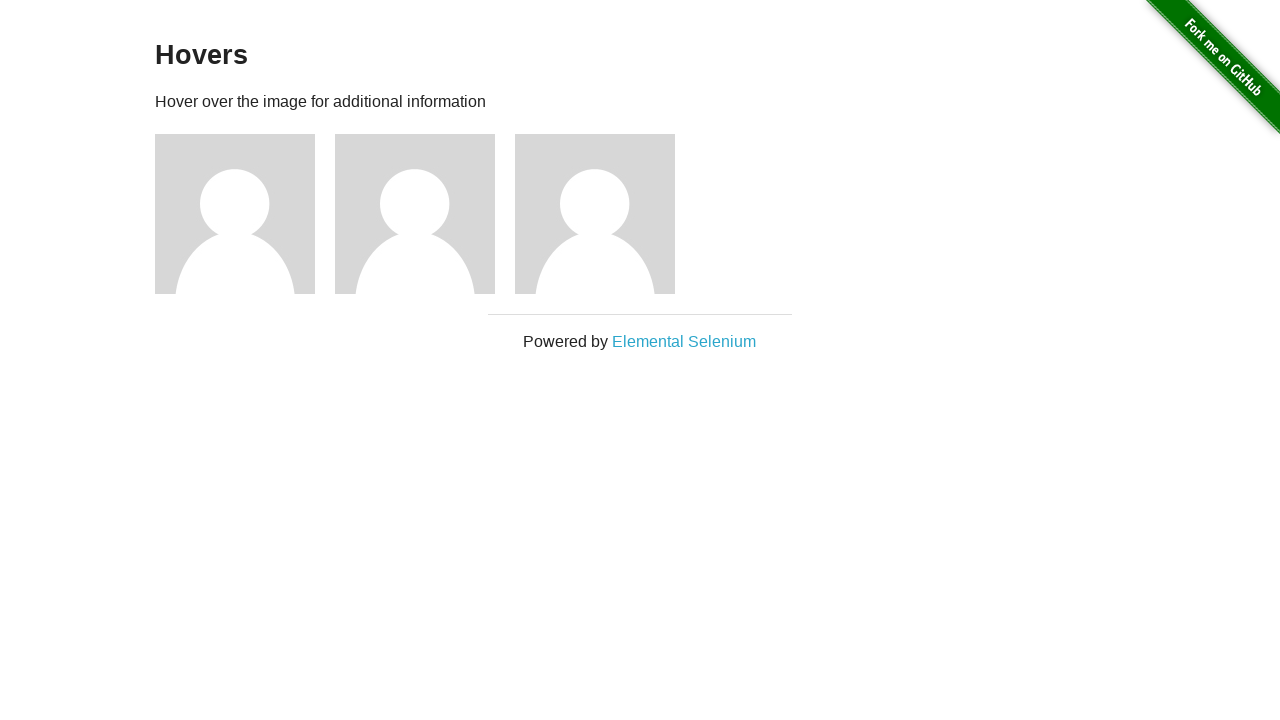

Located the first avatar figure element
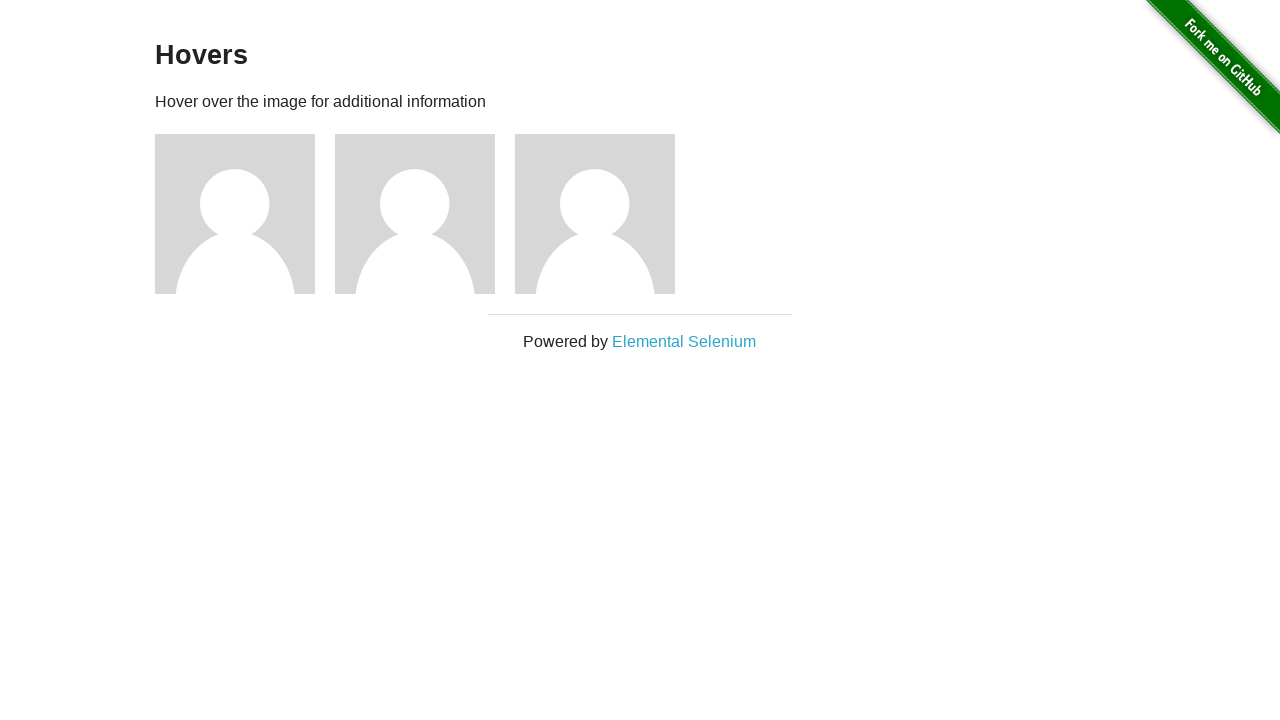

Hovered over the avatar figure to trigger caption display at (245, 214) on .figure >> nth=0
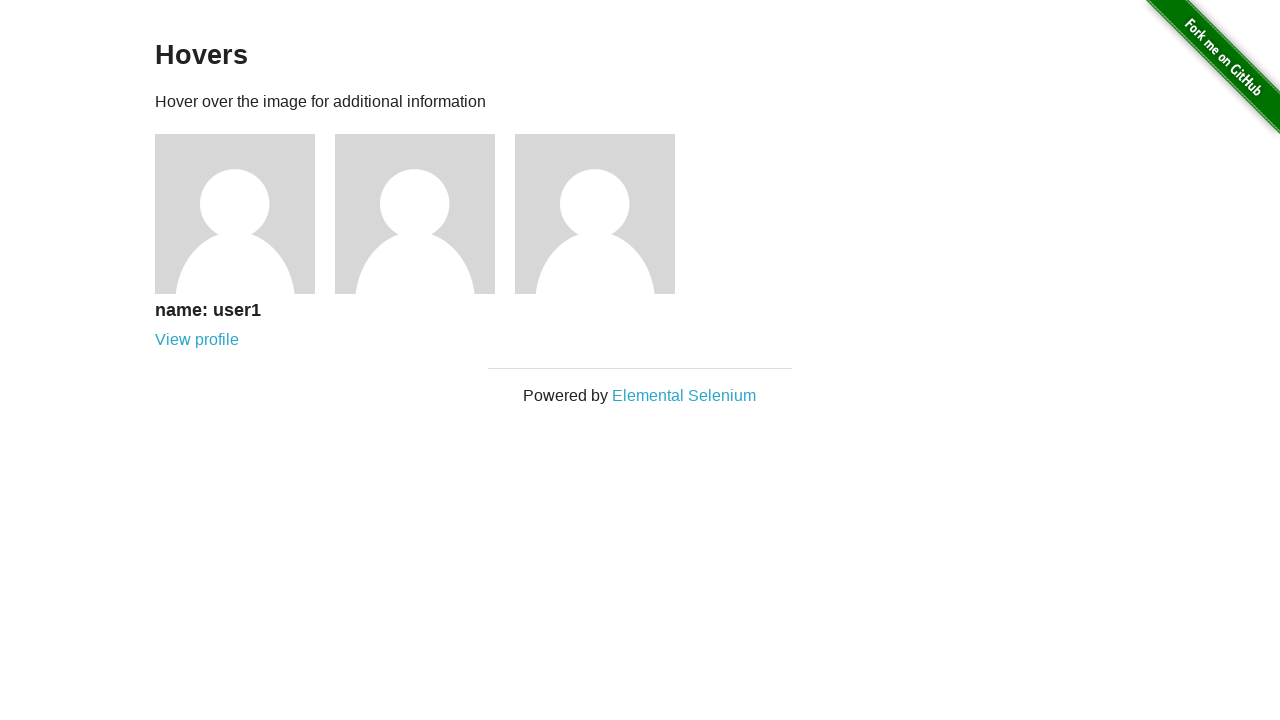

Located the caption element
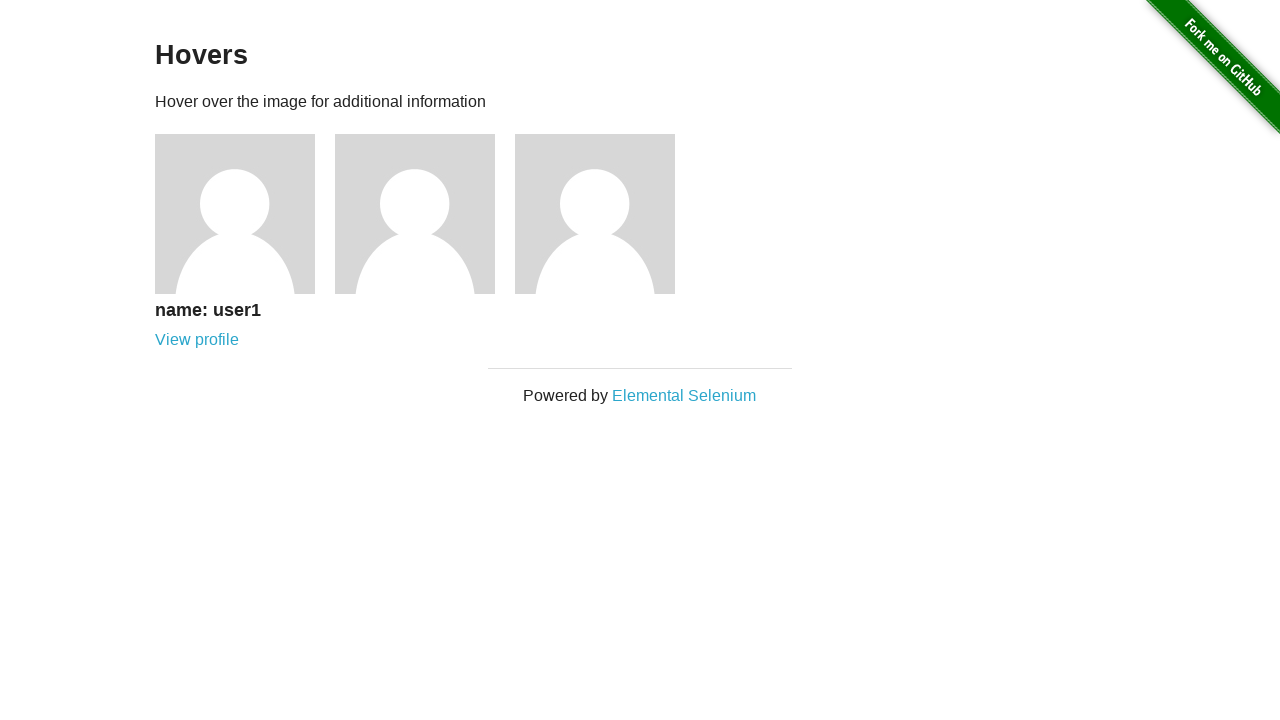

Verified that the caption is visible after hovering
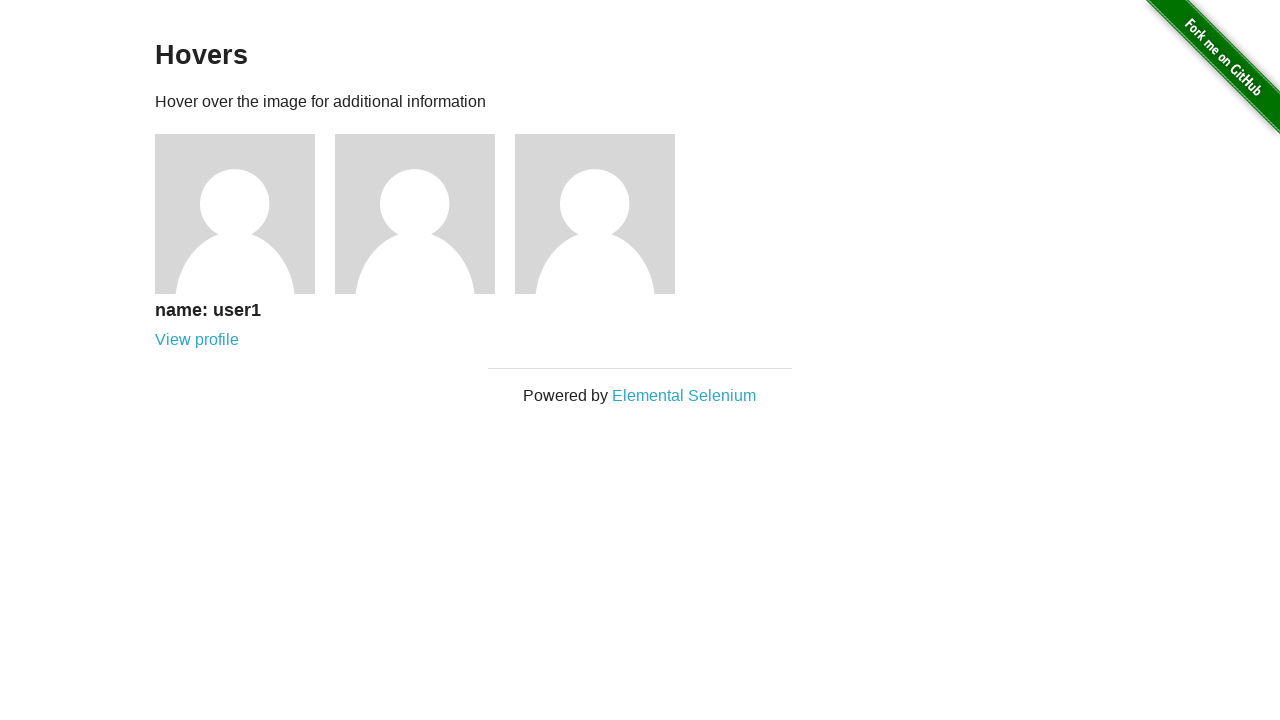

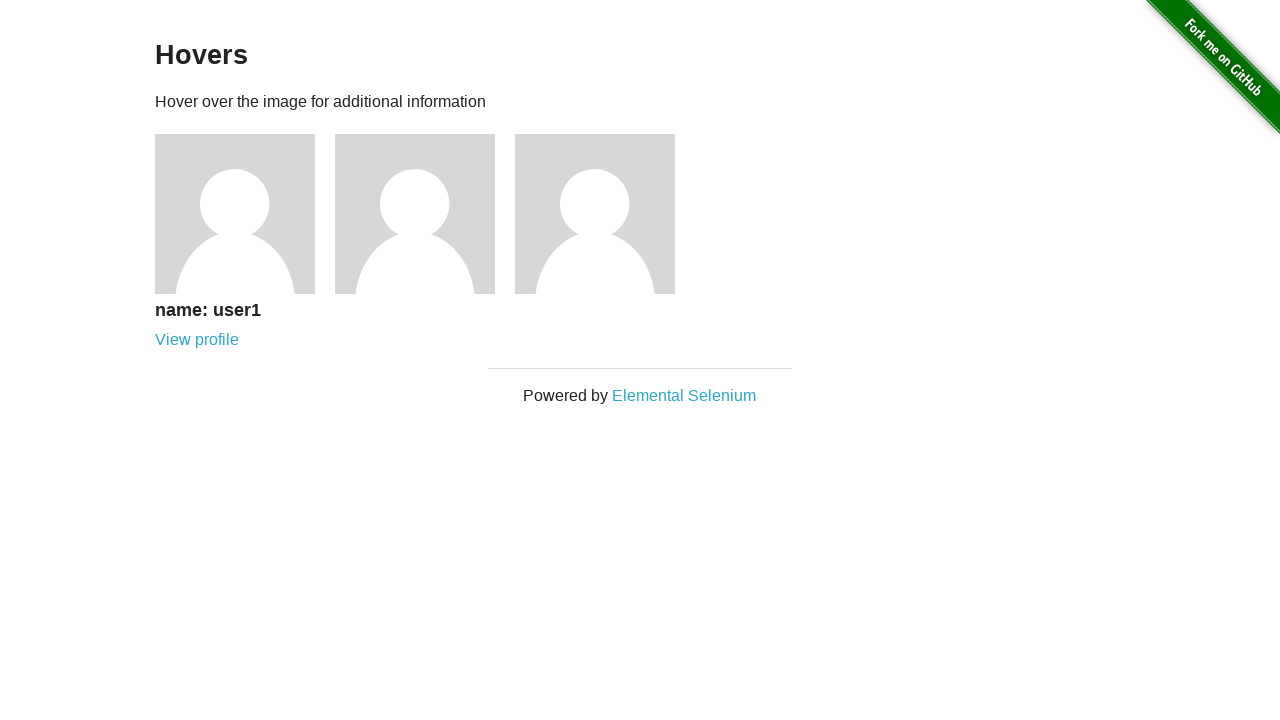